Tests various alert dialog interactions including simple alerts, confirm dialogs, and prompt dialogs on a test page

Starting URL: https://leafground.com/alert.xhtml

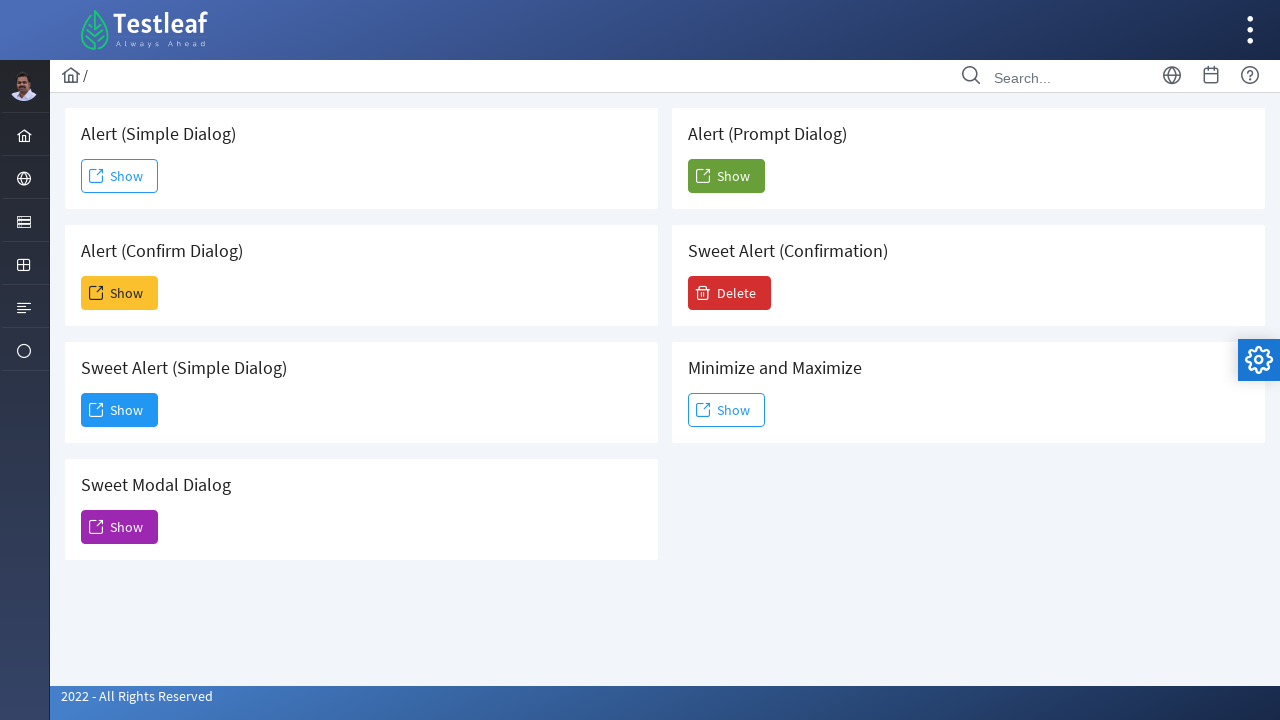

Clicked button to trigger simple alert dialog at (120, 176) on #j_idt88\:j_idt91
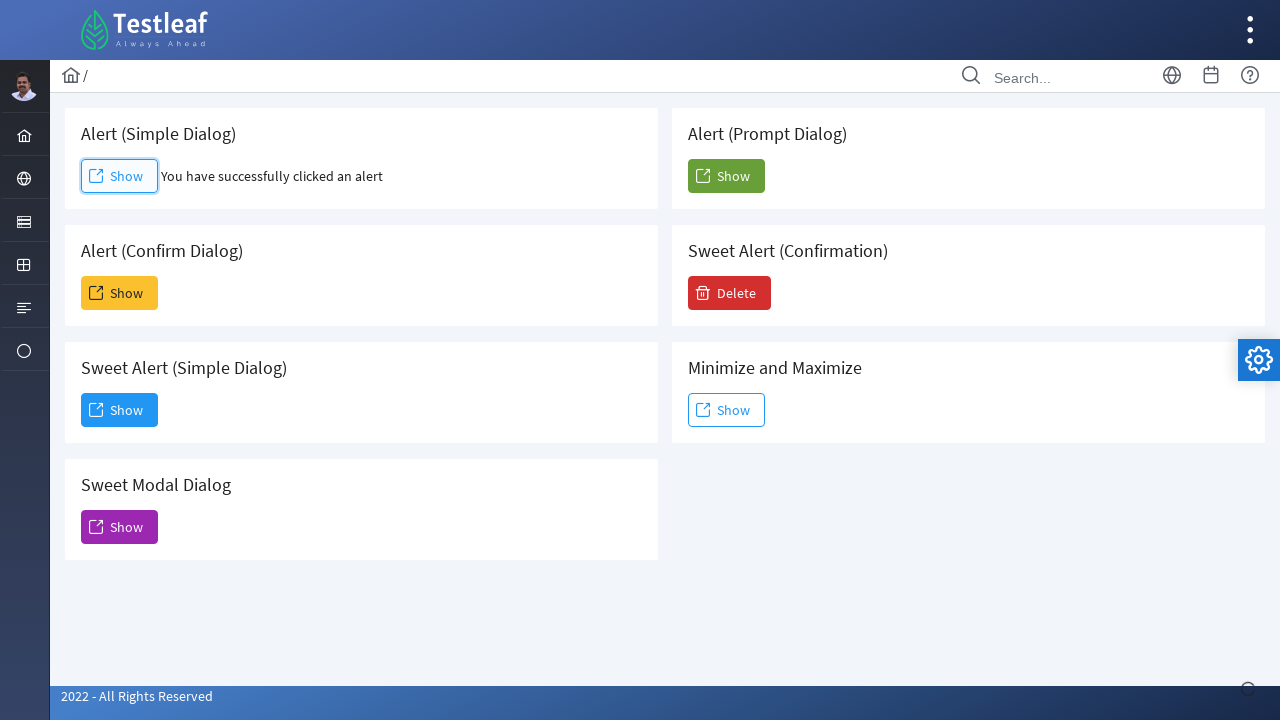

Set up handler to accept simple alert dialog
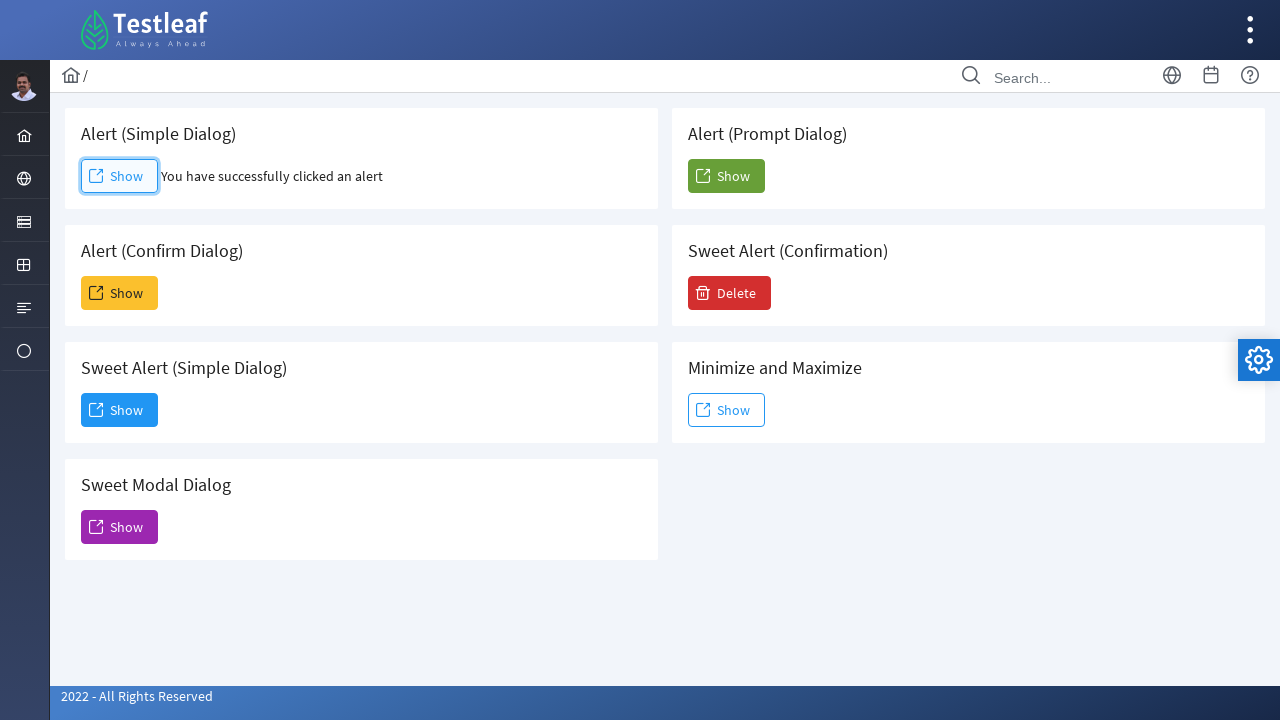

Clicked button to trigger confirm dialog at (120, 293) on #j_idt88\:j_idt93
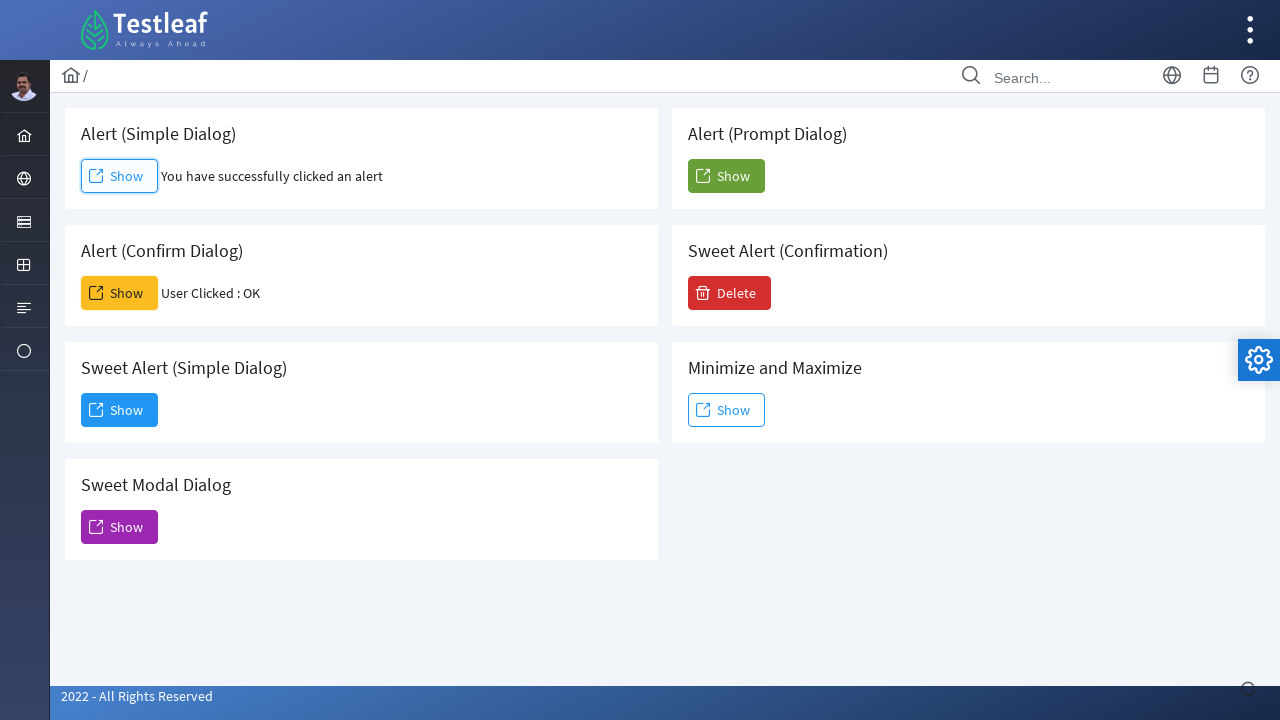

Set up handler to dismiss confirm dialog
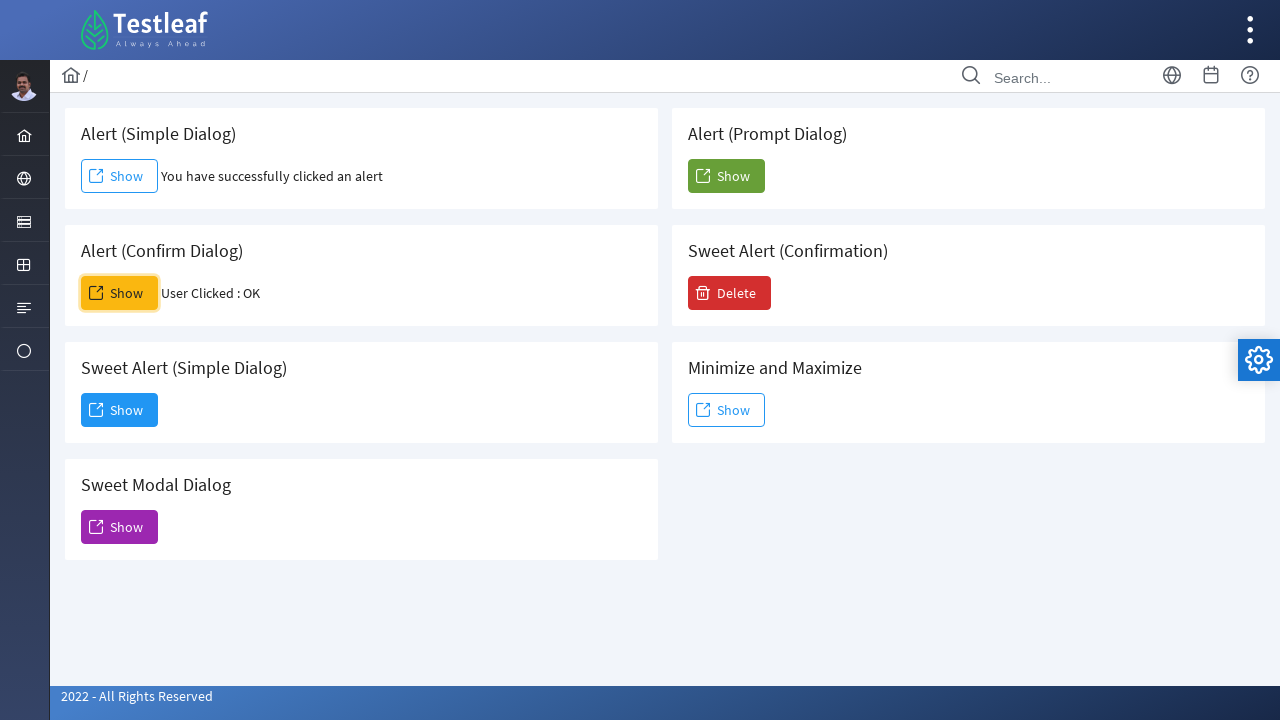

Clicked button to trigger prompt dialog at (726, 176) on #j_idt88\:j_idt104
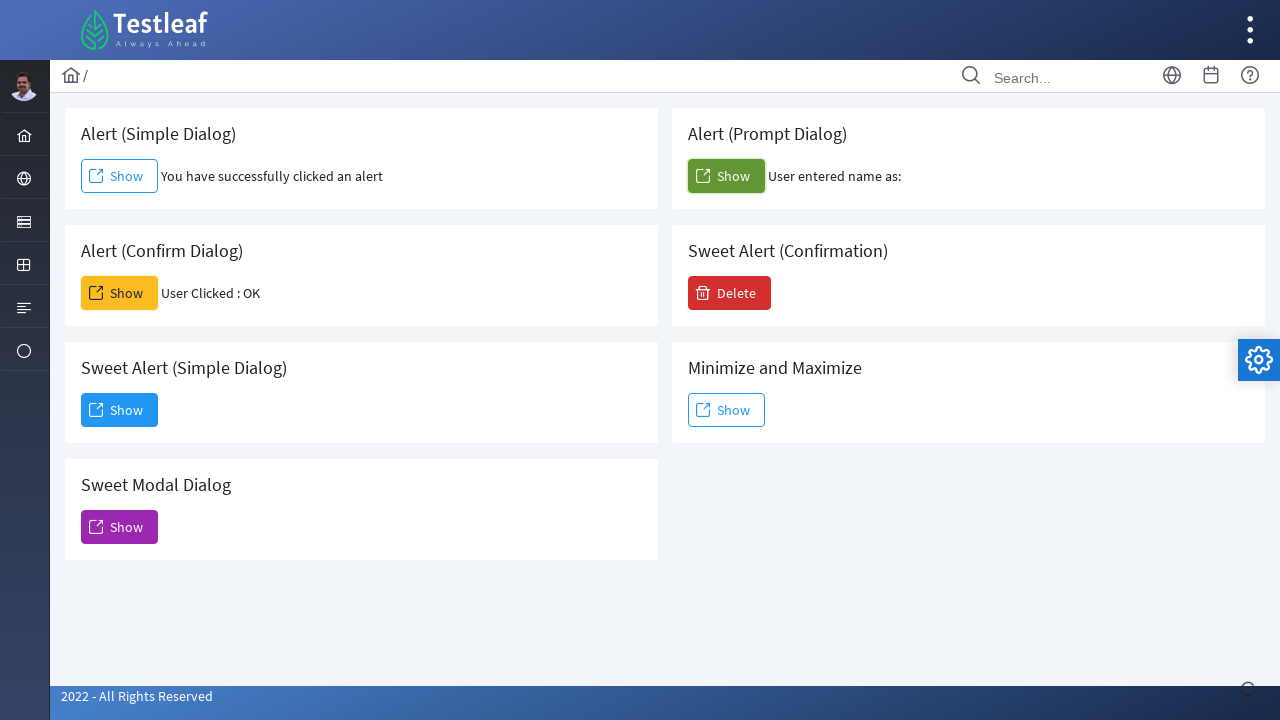

Set up handler to enter 'Shan' in prompt dialog and accept
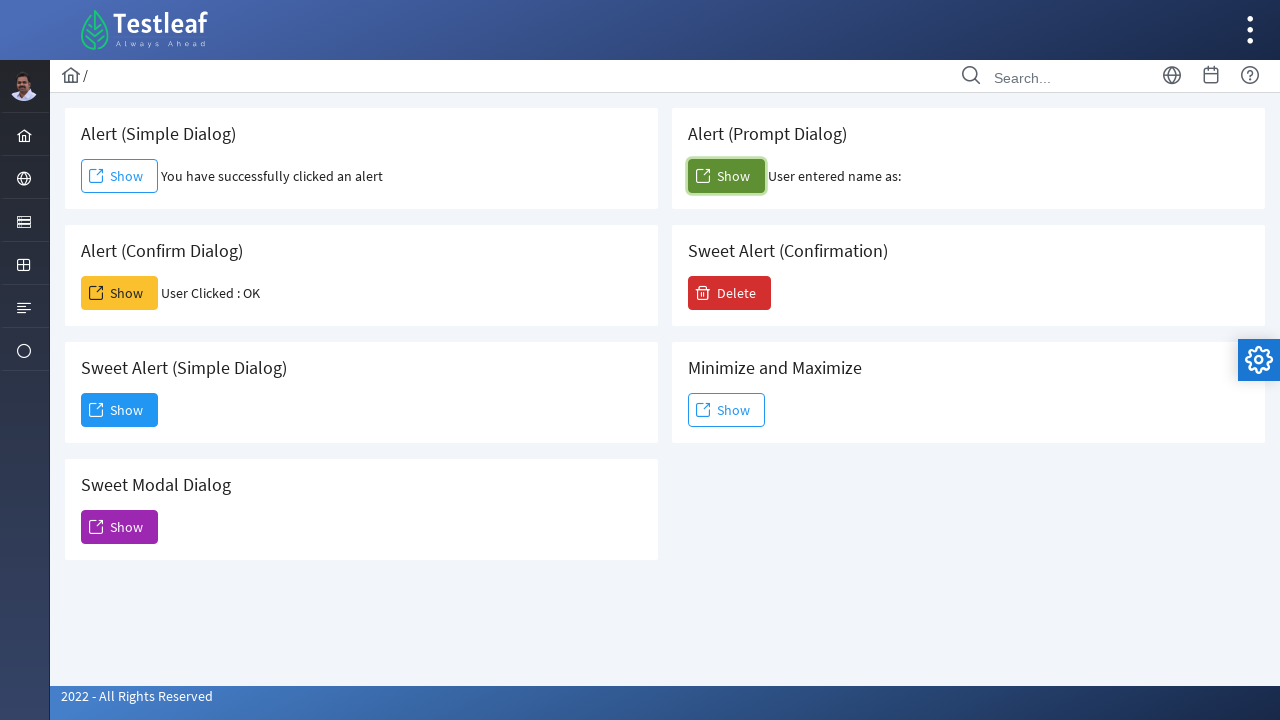

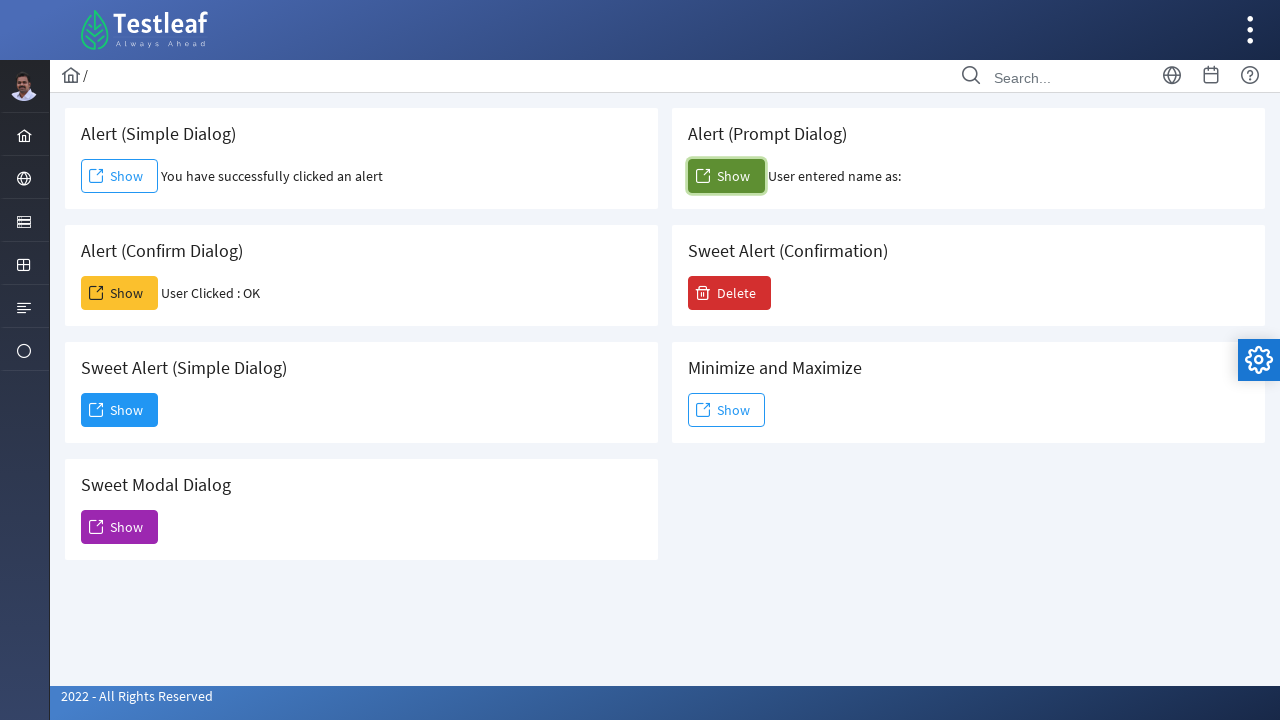